Tests the flight search functionality on BlazeDemo by selecting departure and destination cities and clicking find flights to verify available flights are displayed

Starting URL: https://blazedemo.com

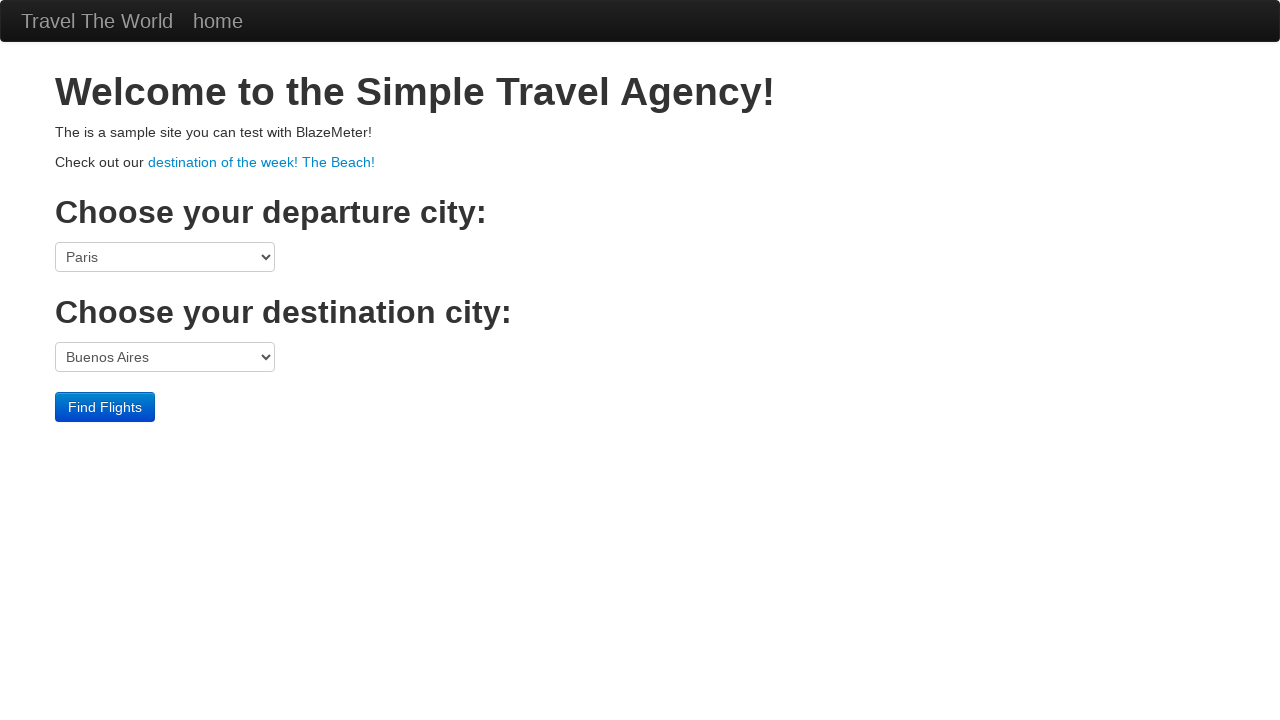

Navigated to BlazeDemo homepage
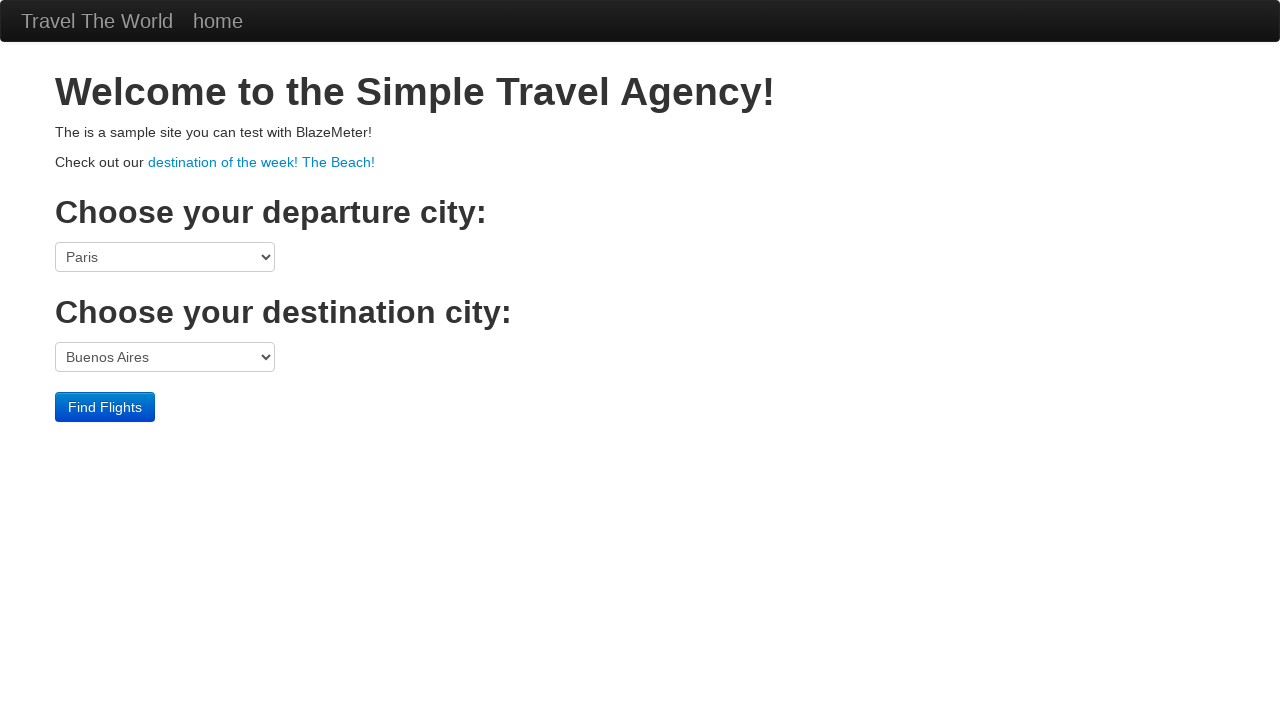

Selected departure city: Boston on select[name='fromPort']
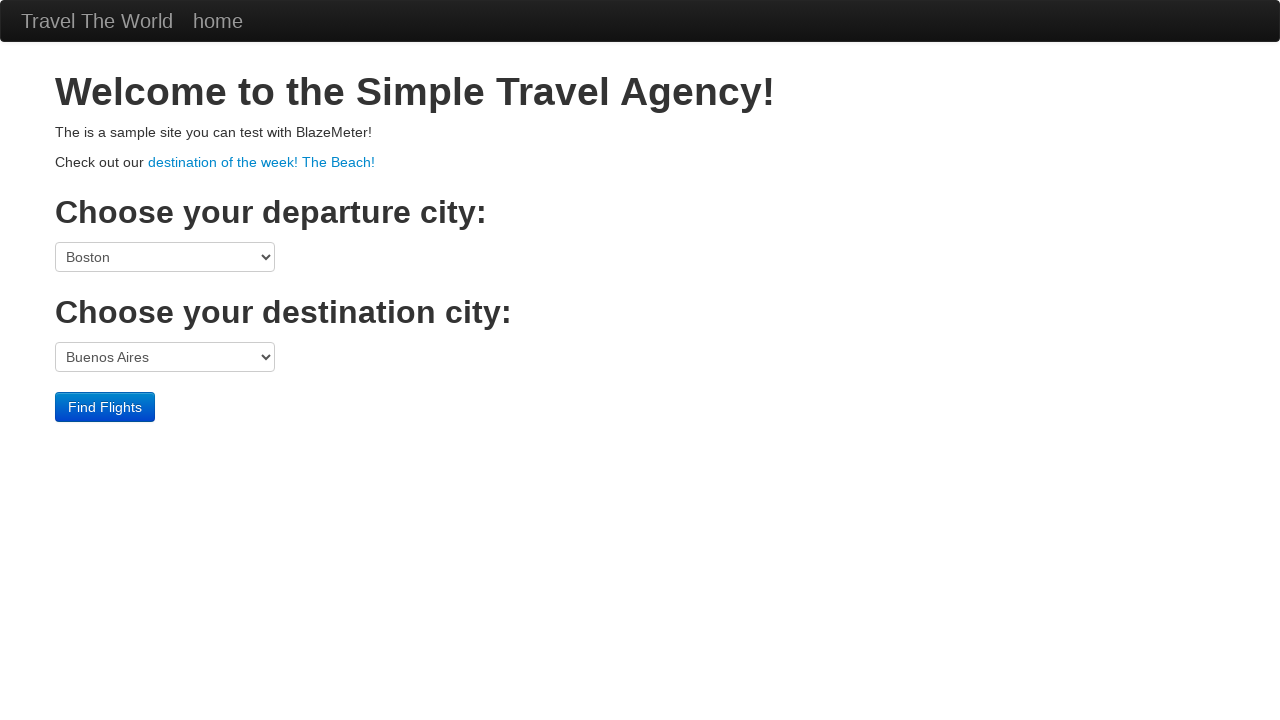

Selected destination city: London on select[name='toPort']
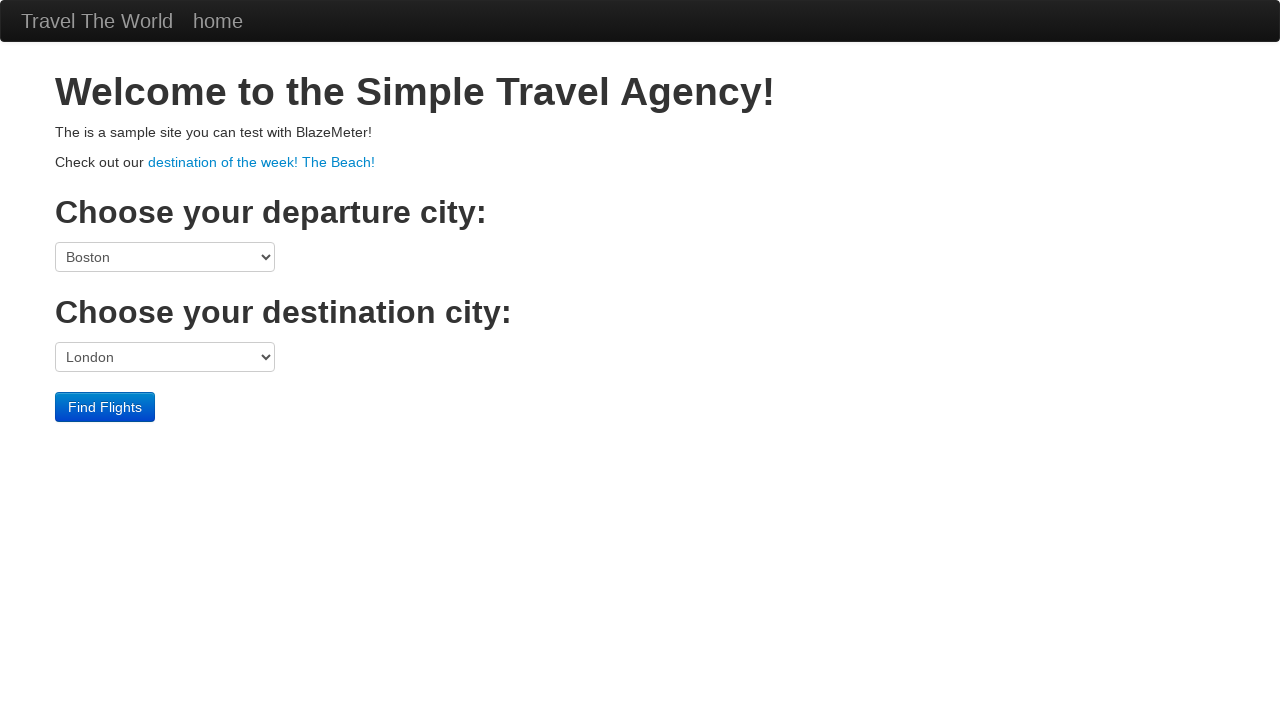

Clicked Find Flights button at (105, 407) on input[type='submit'][value='Find Flights']
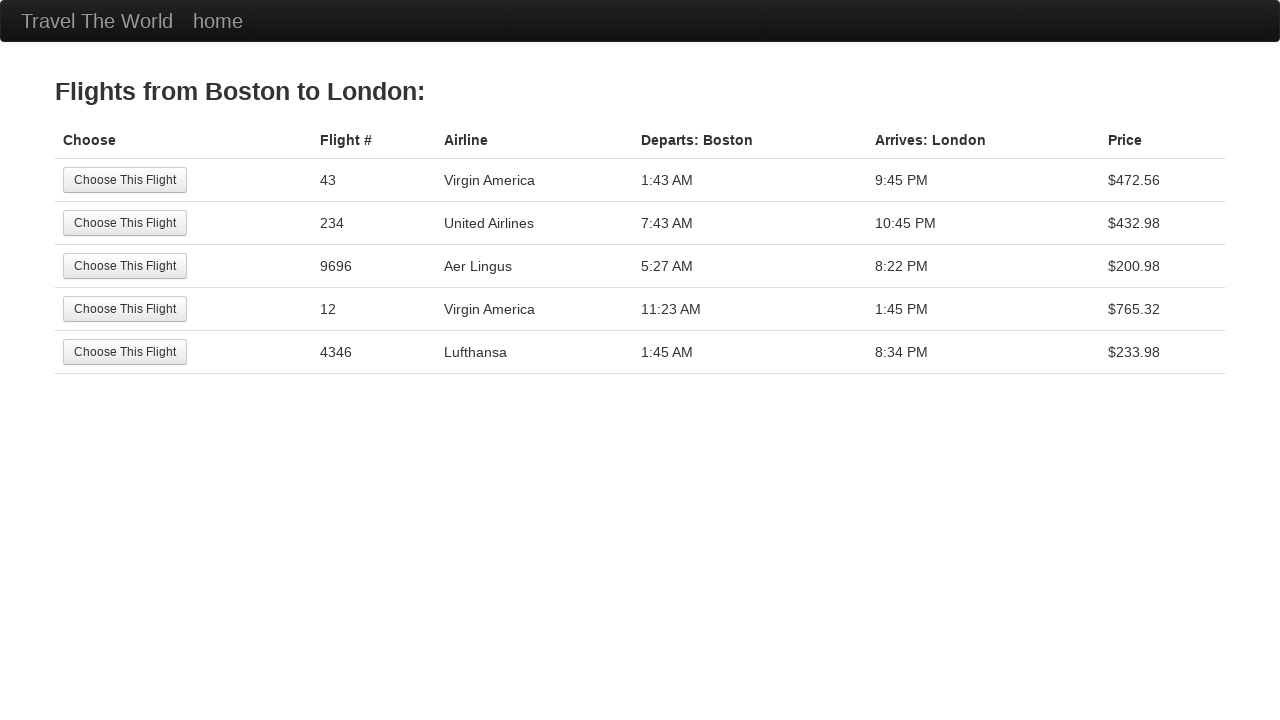

Available flights page loaded successfully with 'Flights from' heading displayed
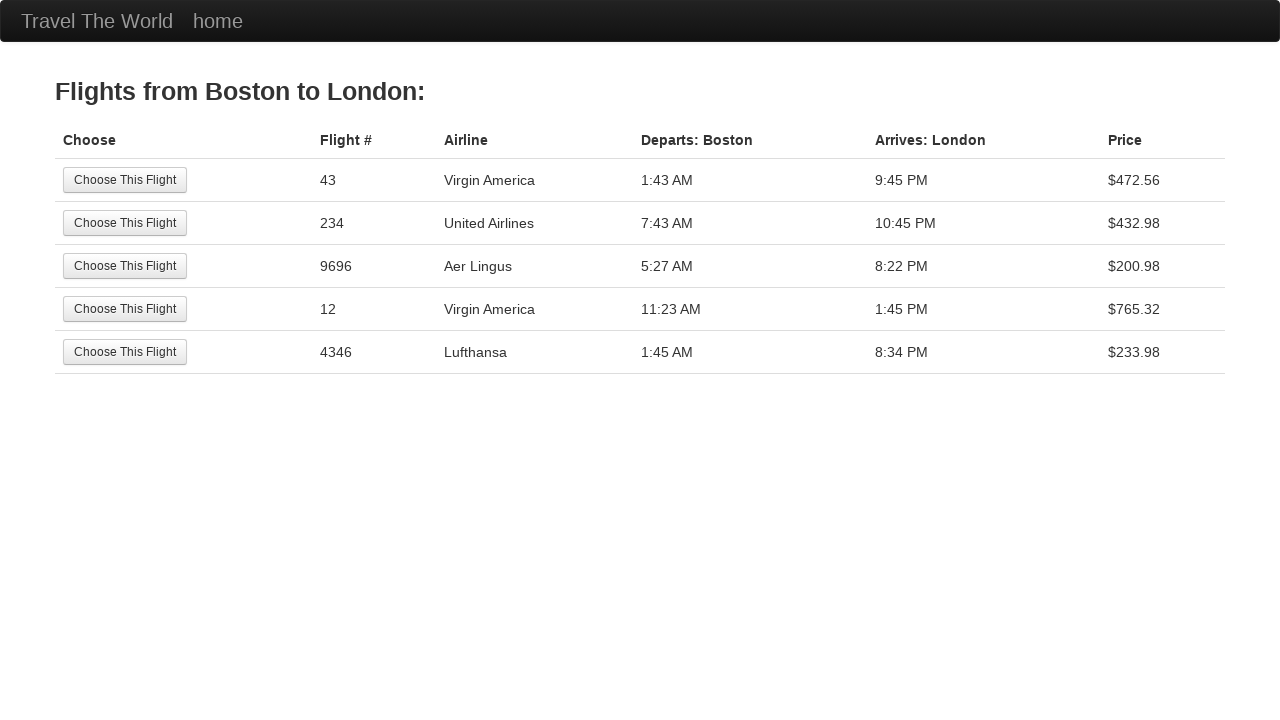

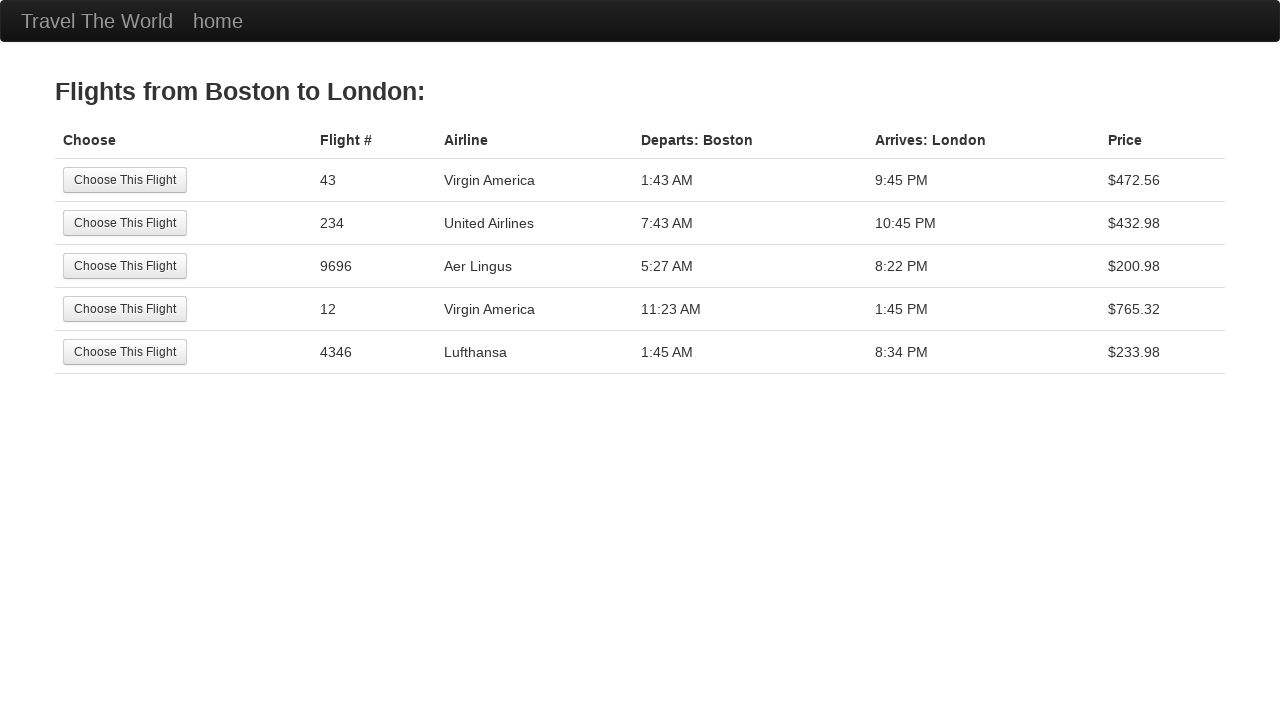